Tests the Python.org website search functionality by entering "pycon" in the search box and verifying results are displayed

Starting URL: http://www.python.org

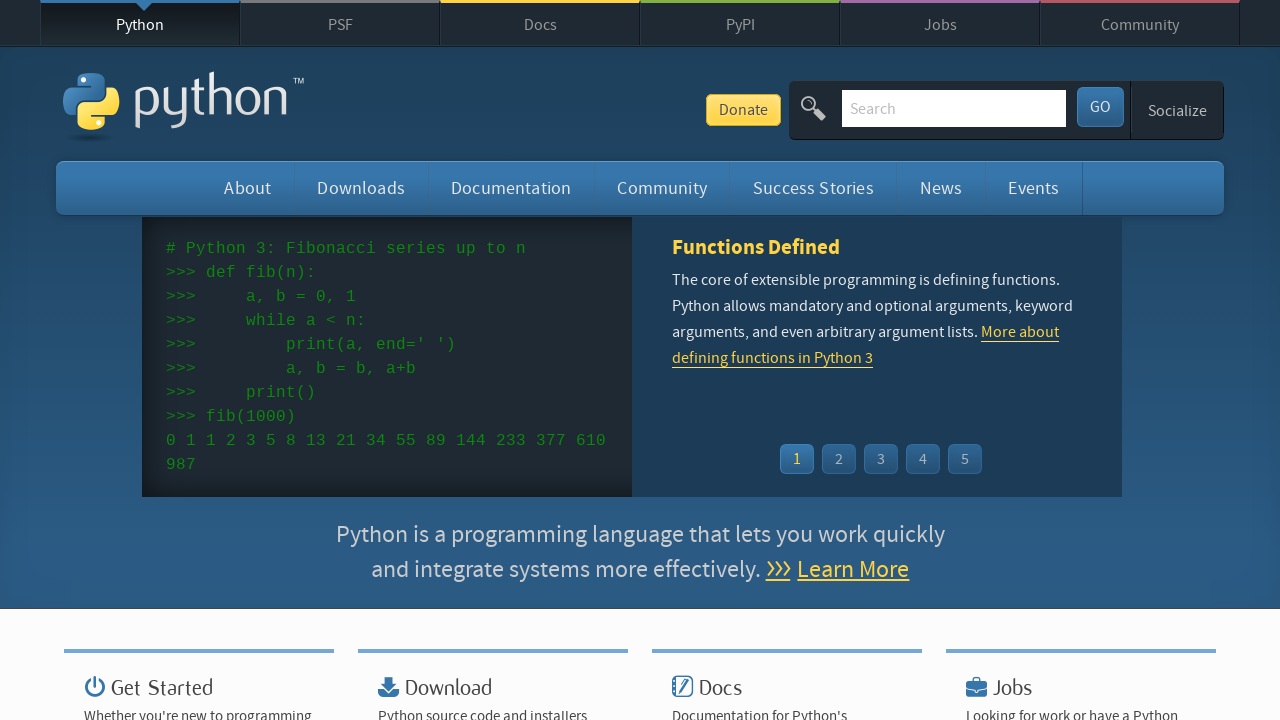

Filled search field with 'pycon' on input[name='q']
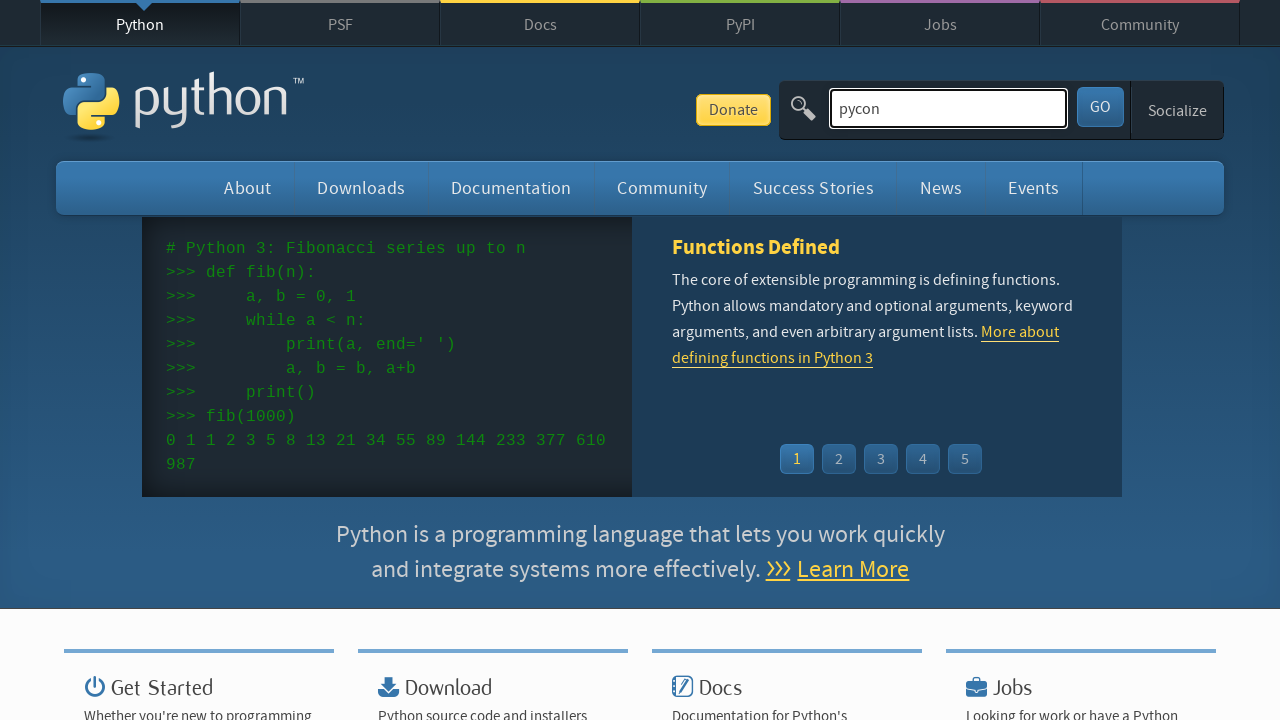

Pressed Enter to submit search on input[name='q']
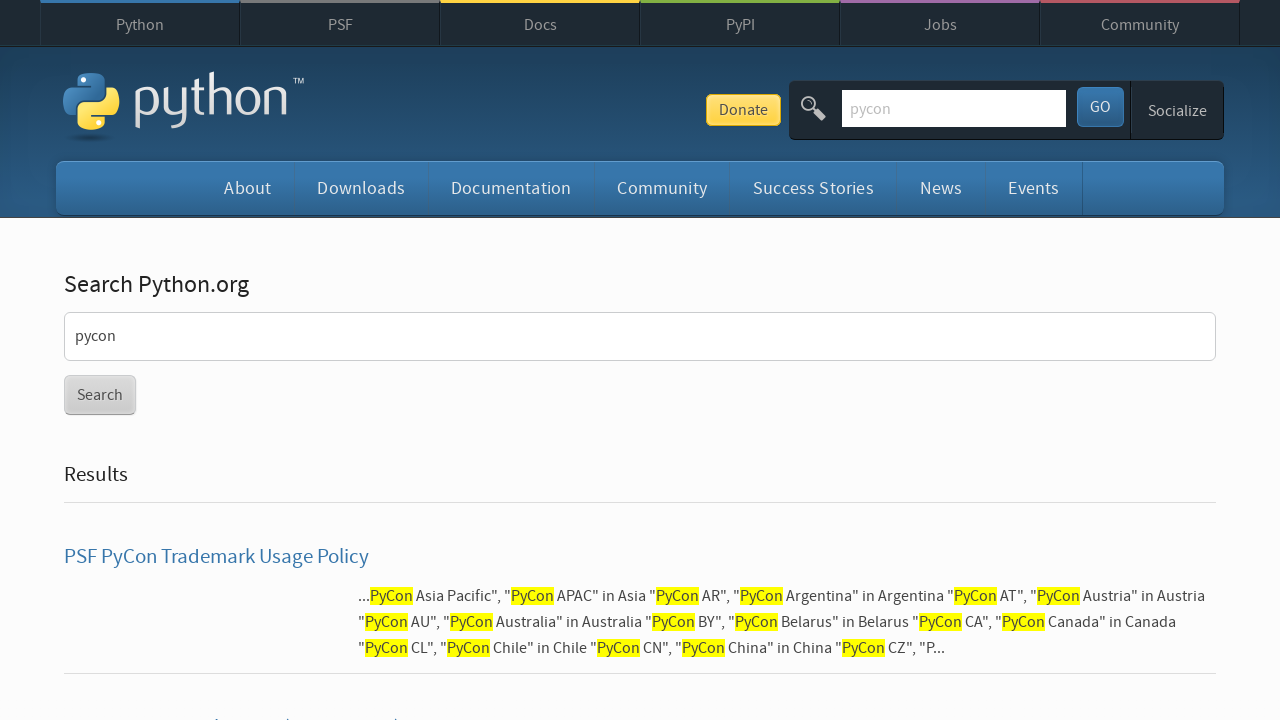

Page loaded and network idle
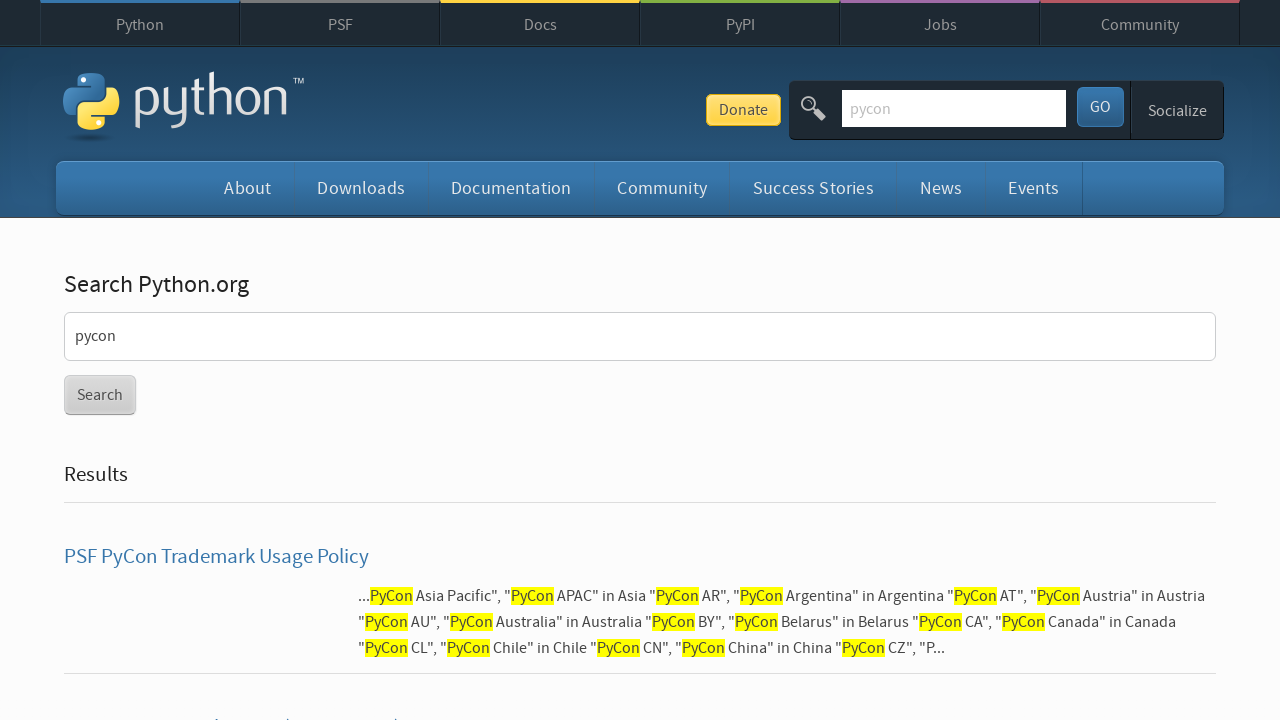

Verified search results are displayed (no 'No results found' message)
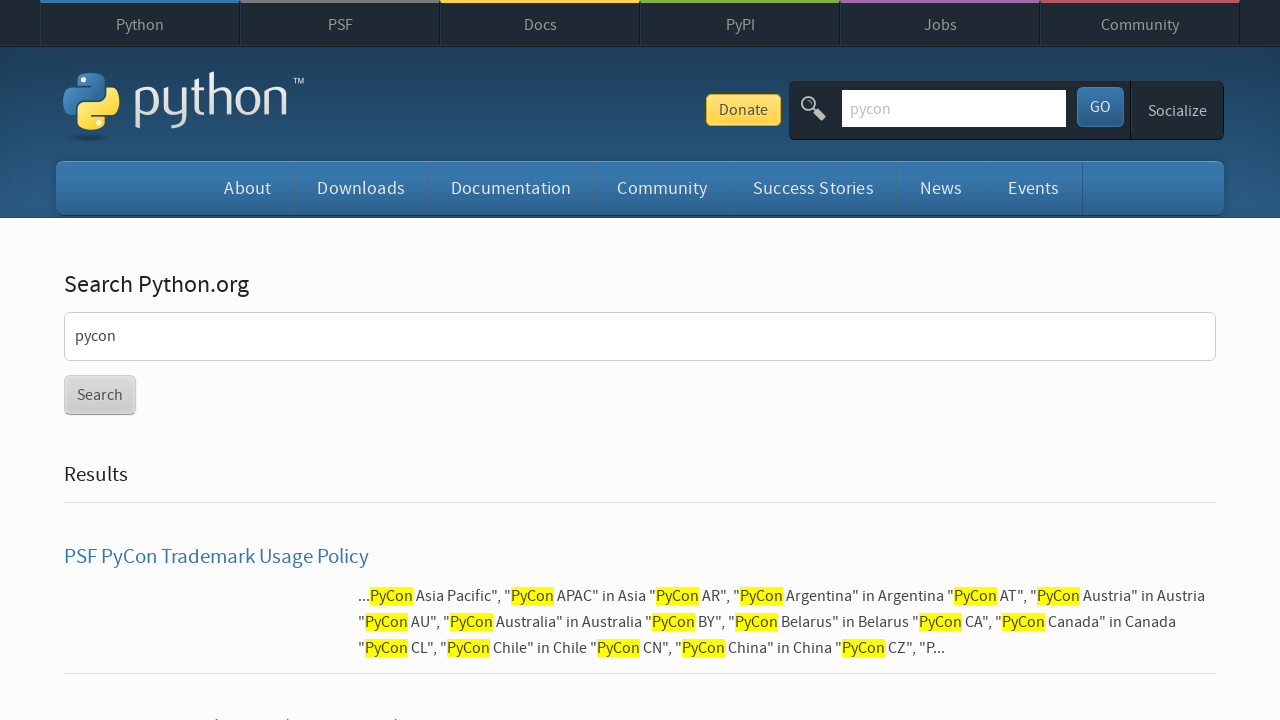

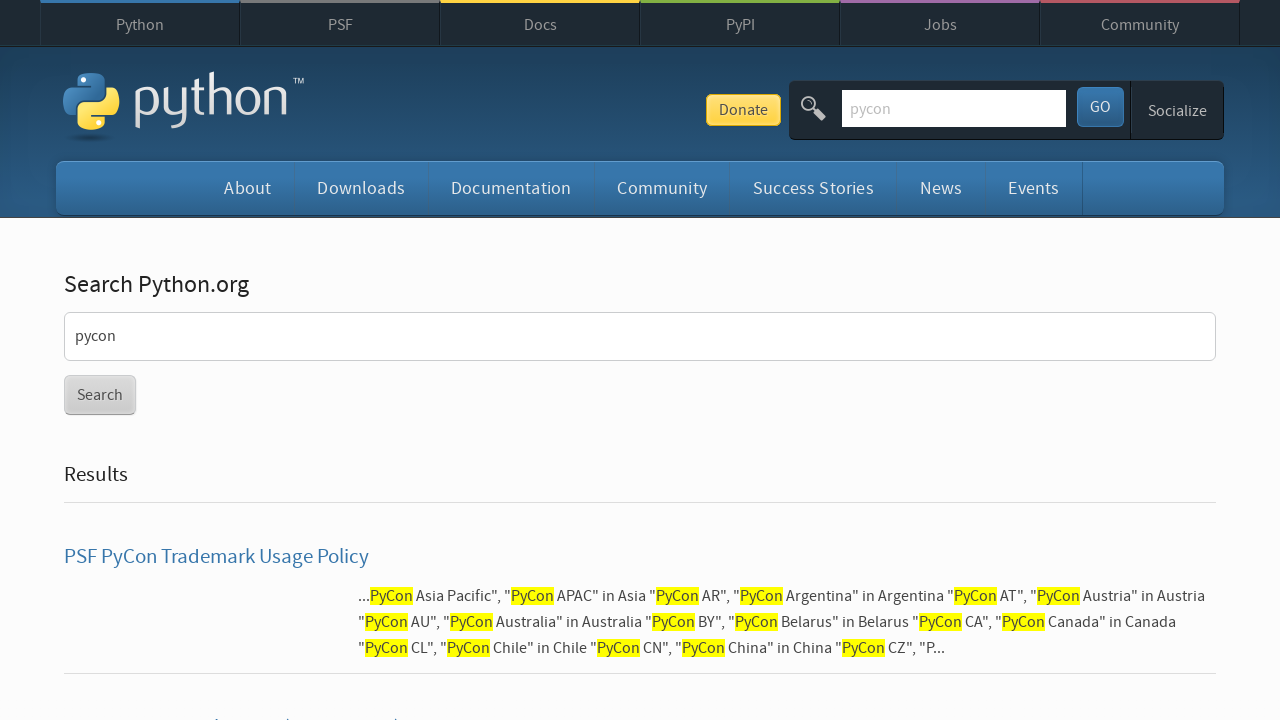